Tests a registration form by filling in username and password fields, checking an agreement checkbox, and submitting the form

Starting URL: https://victoretc.github.io/selenium_waits/

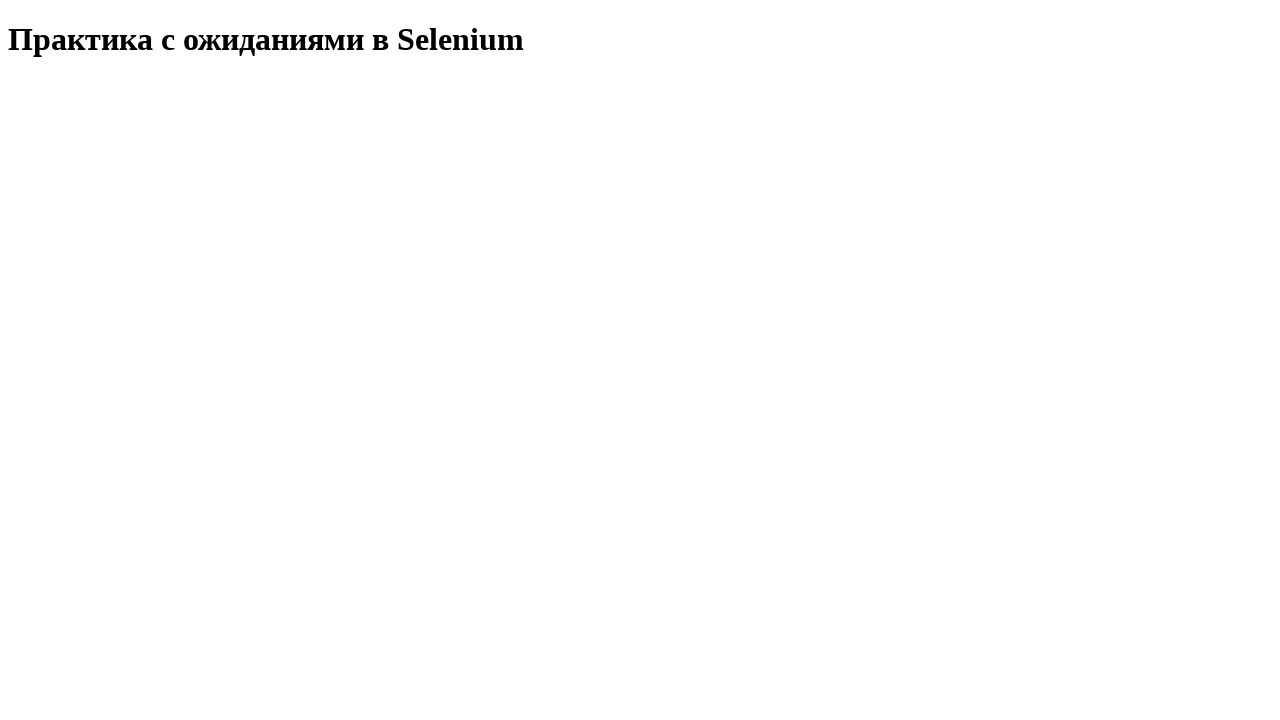

Navigated to registration form page
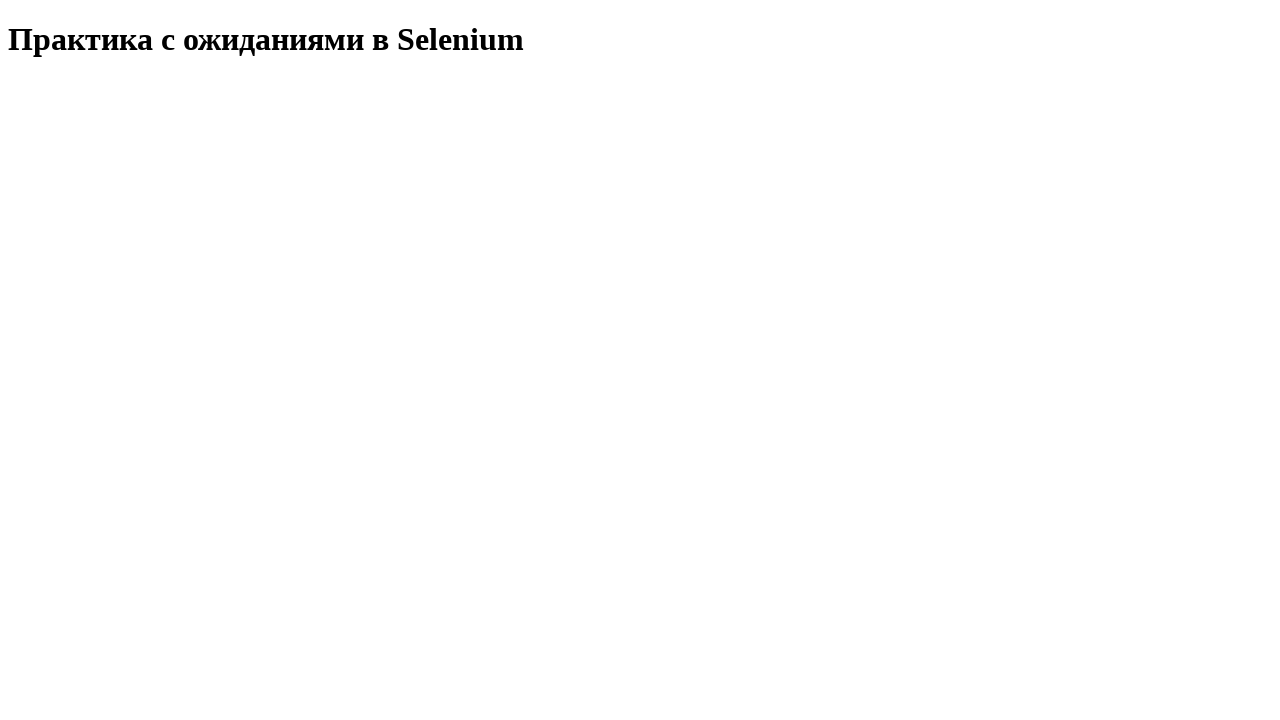

Verified page header text matches expected value
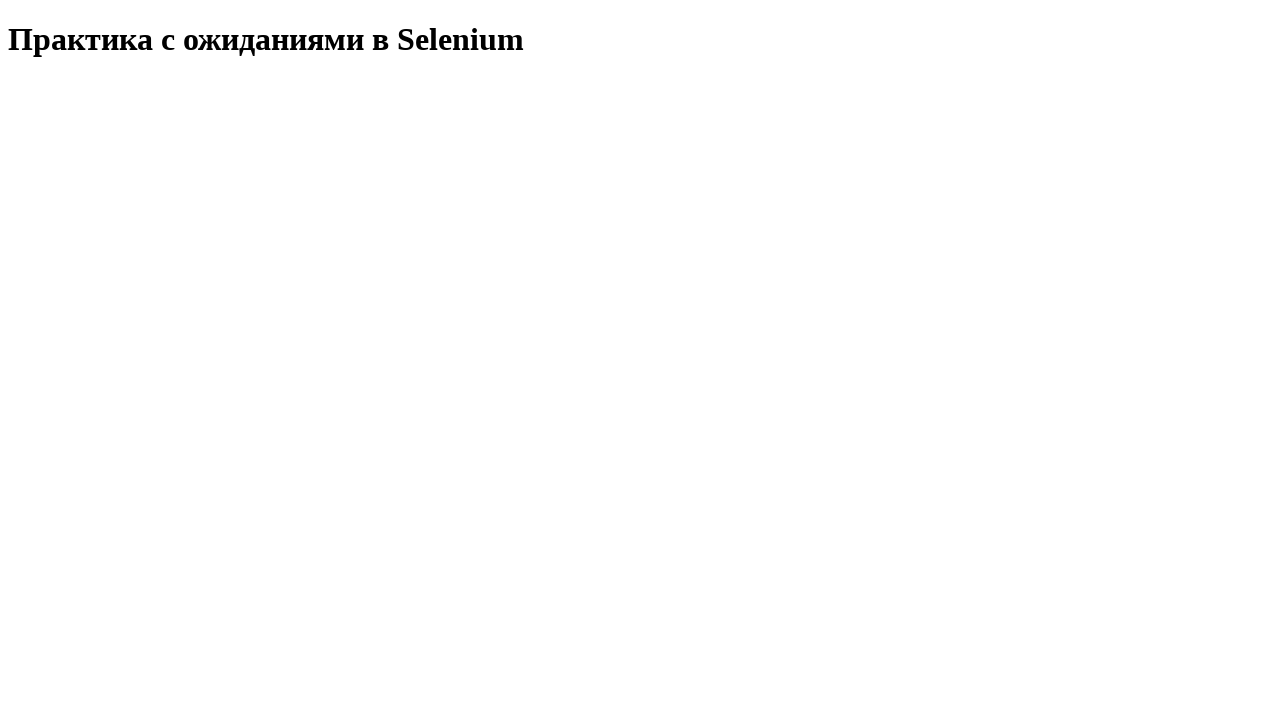

Waited 8 seconds for page to be ready
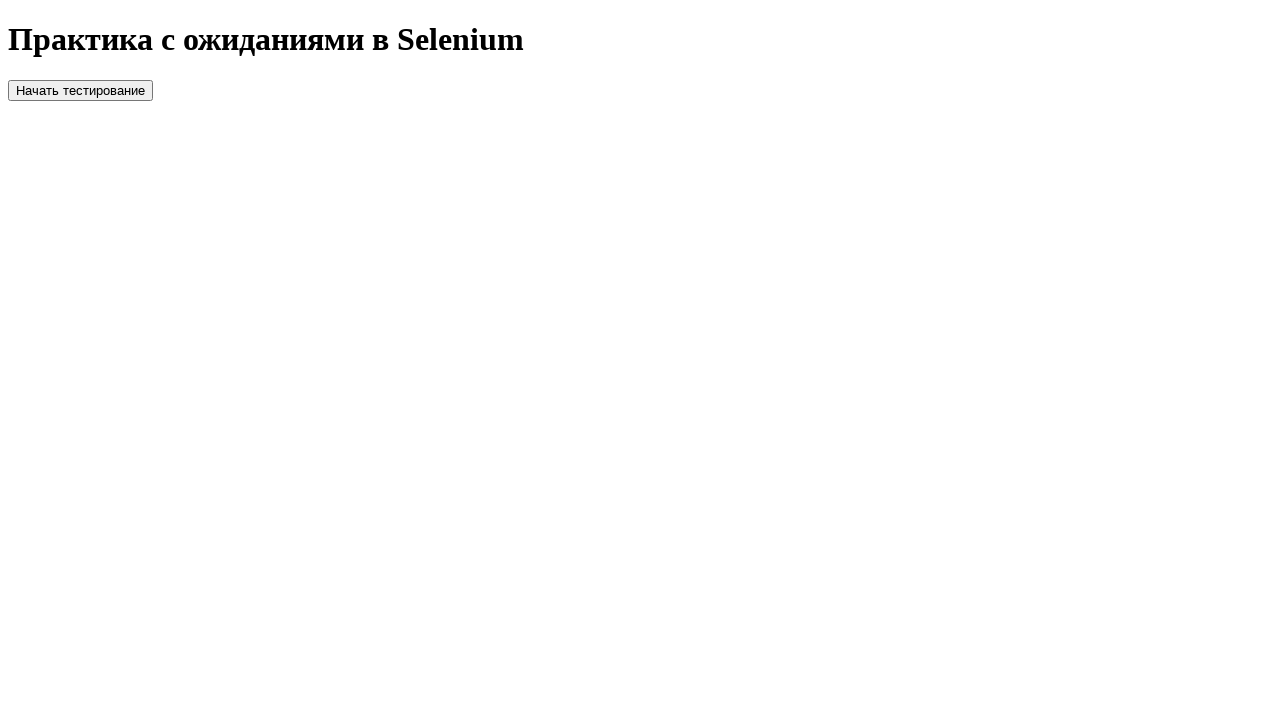

Clicked start test button at (80, 90) on #startTest
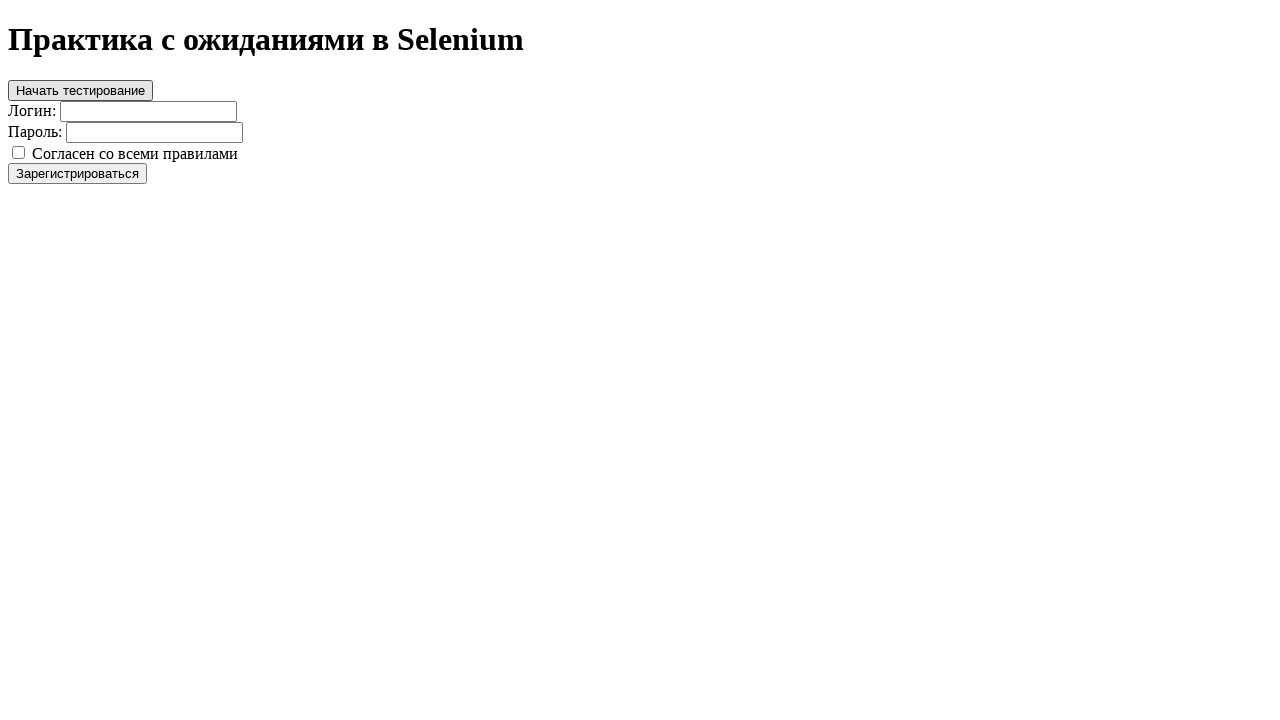

Waited 3 seconds before filling username field
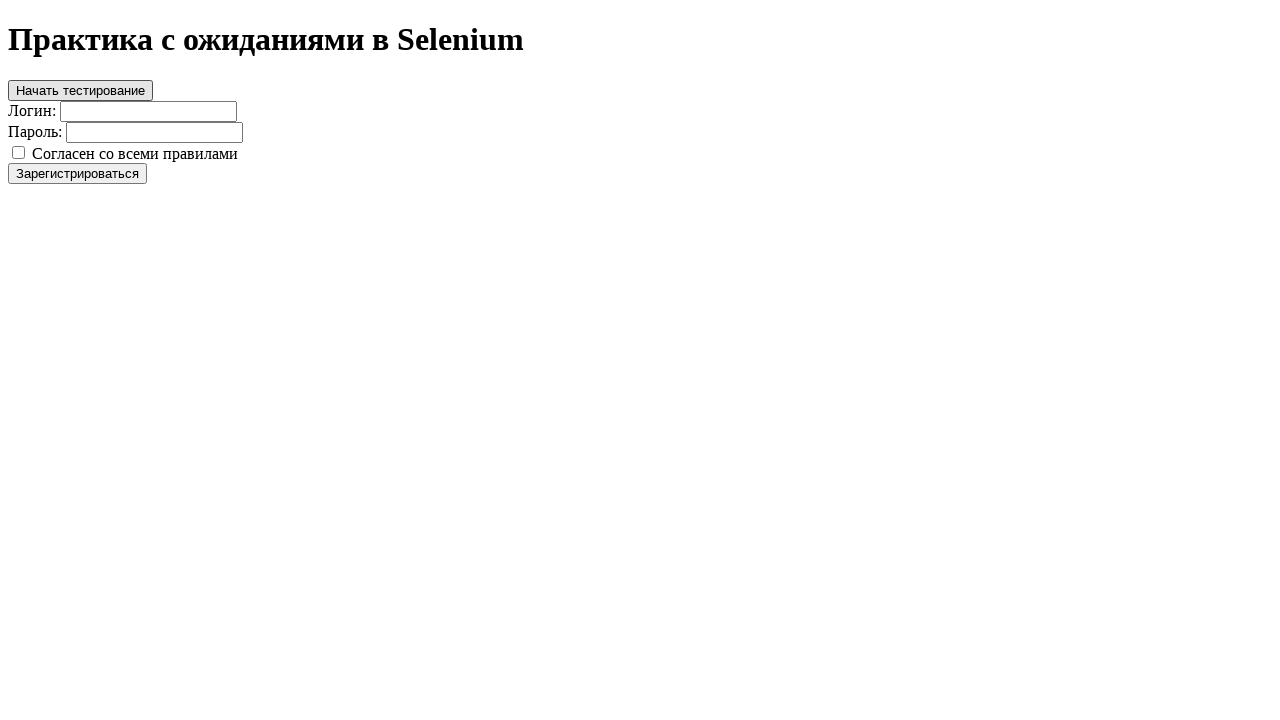

Filled username field with 'standard_user' on #login
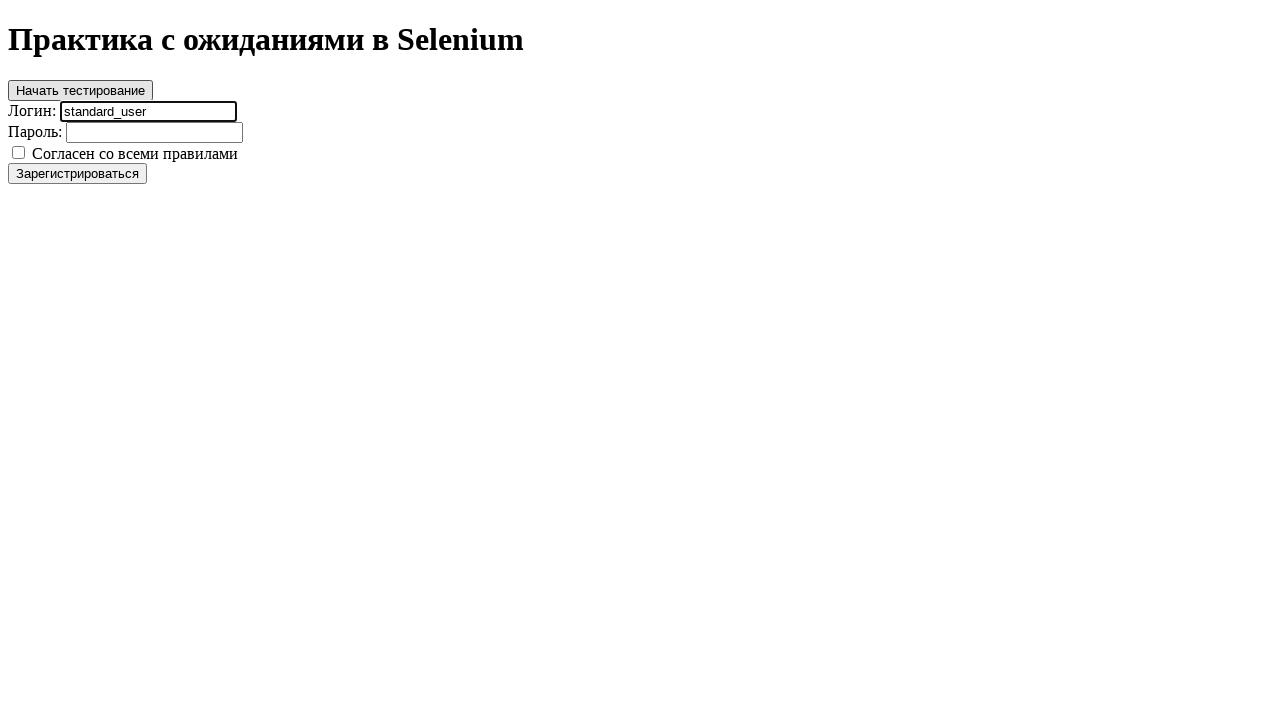

Waited 1 second before filling password field
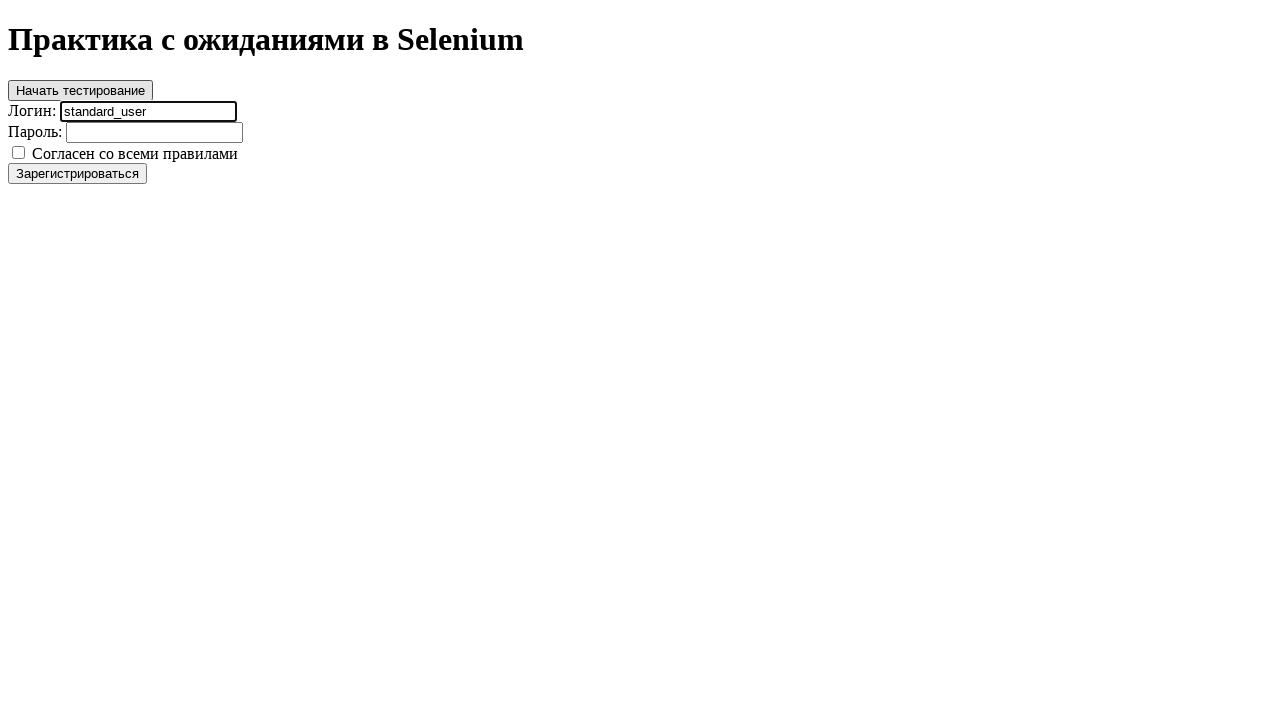

Filled password field with 'secret_sauce' on #password
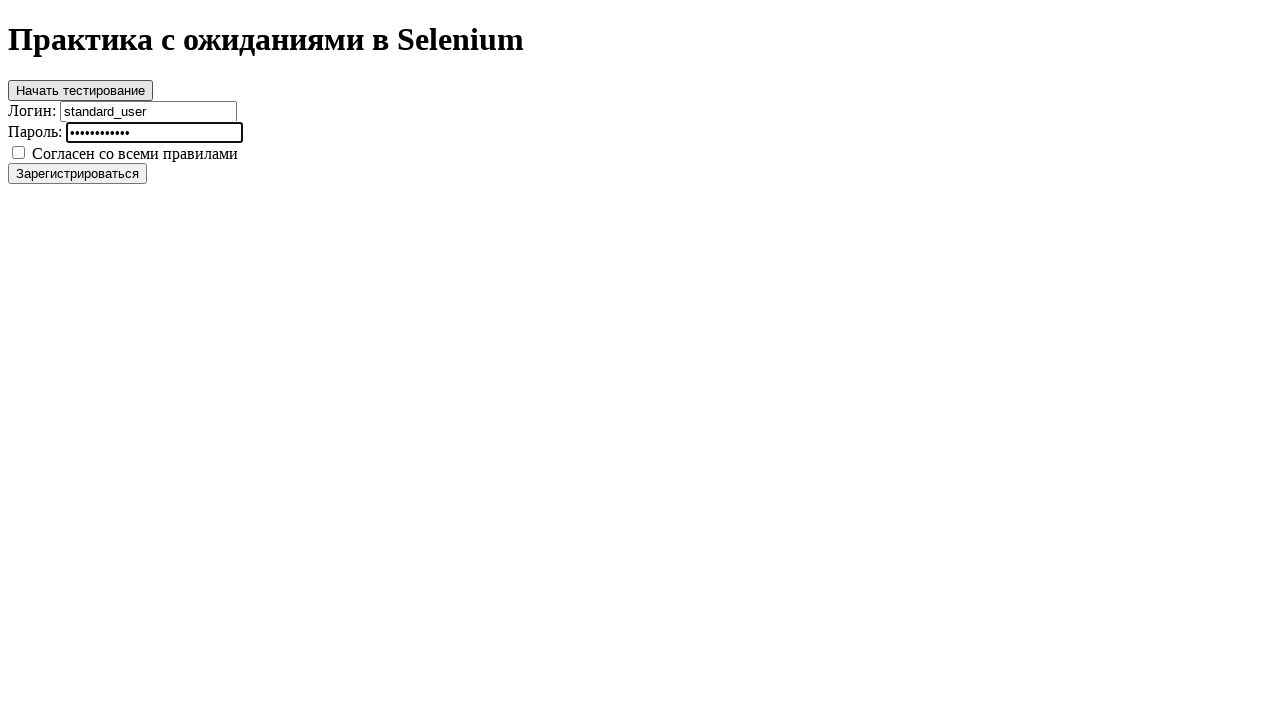

Waited 1 second before checking agreement checkbox
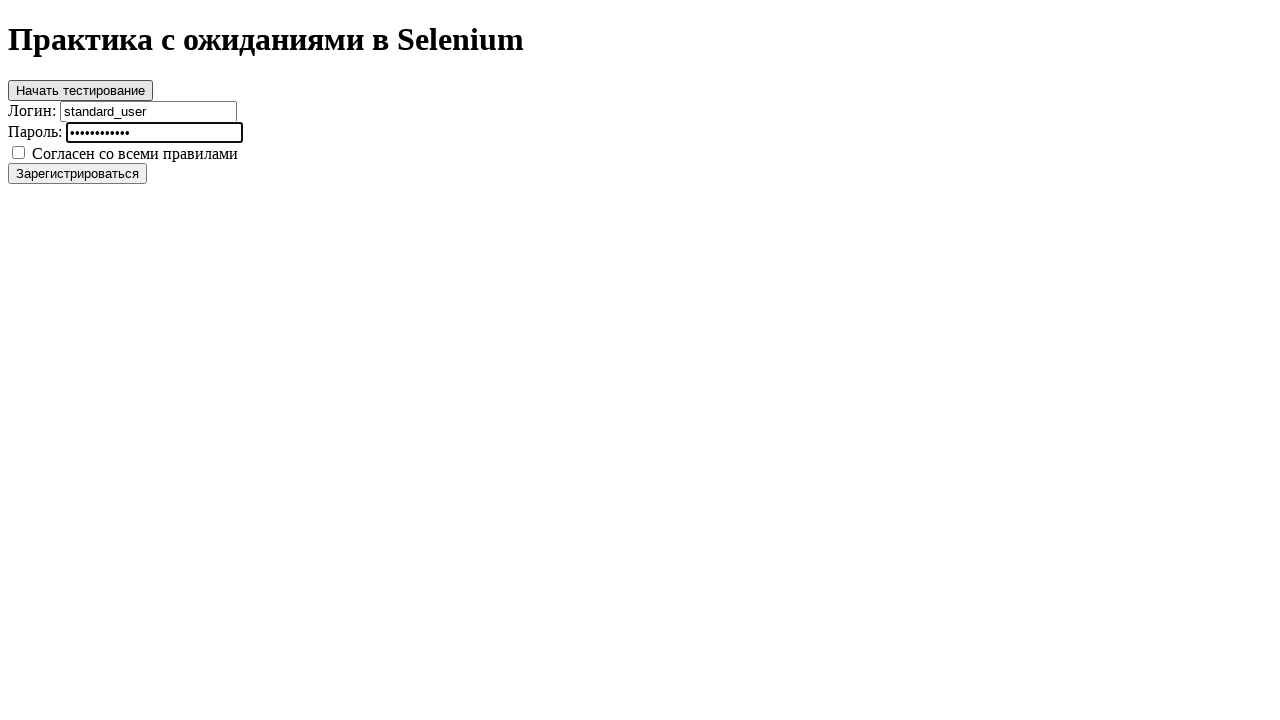

Checked the agreement checkbox at (18, 152) on #agree
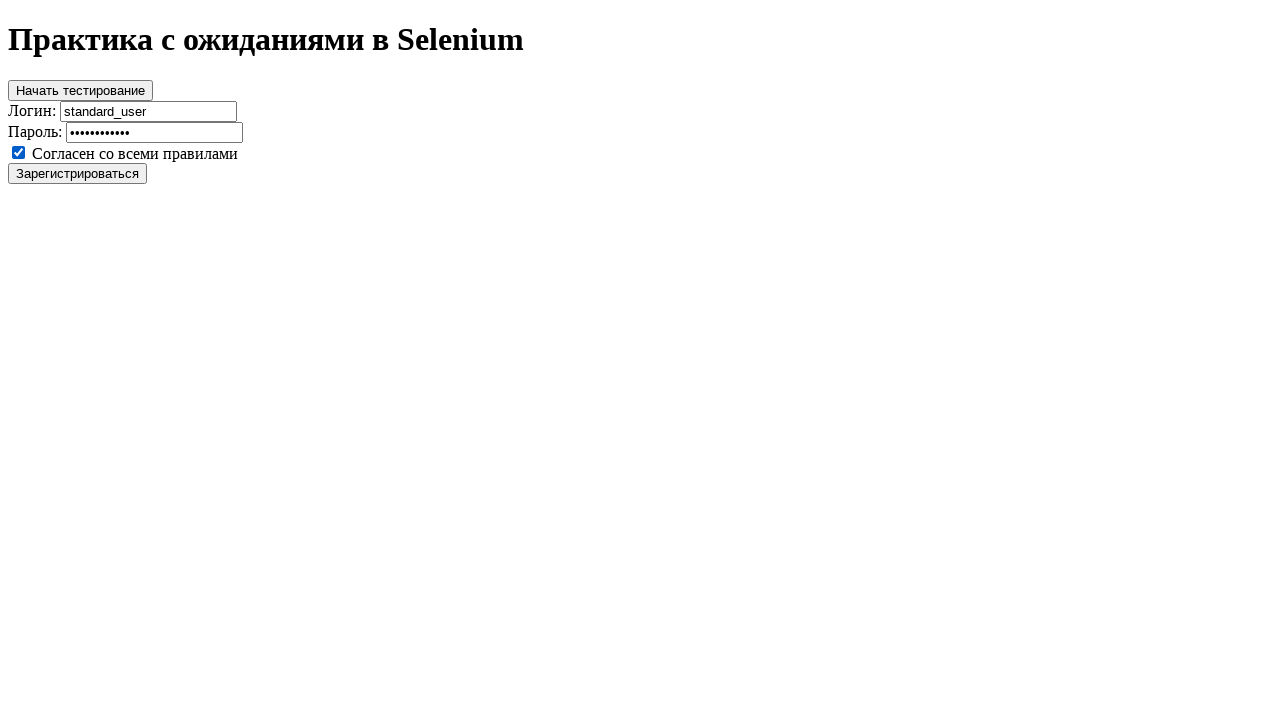

Waited 1 second before clicking register button
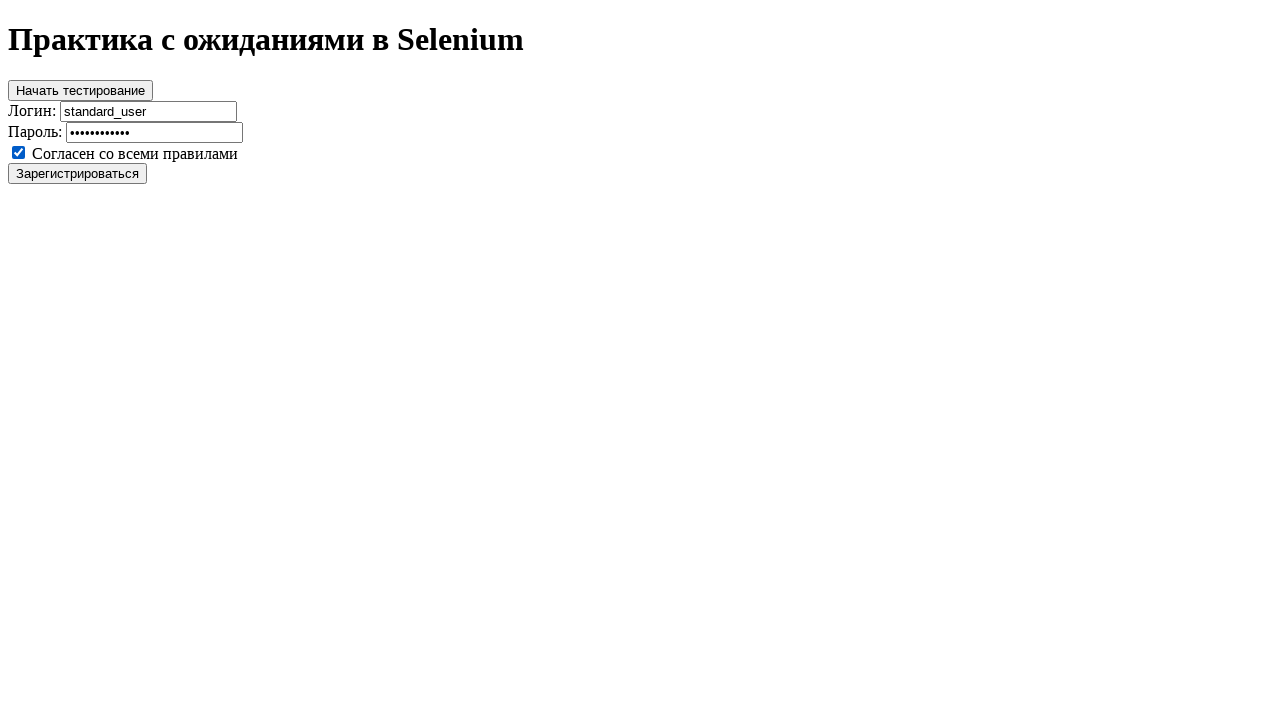

Clicked the register button to submit form at (78, 173) on #register
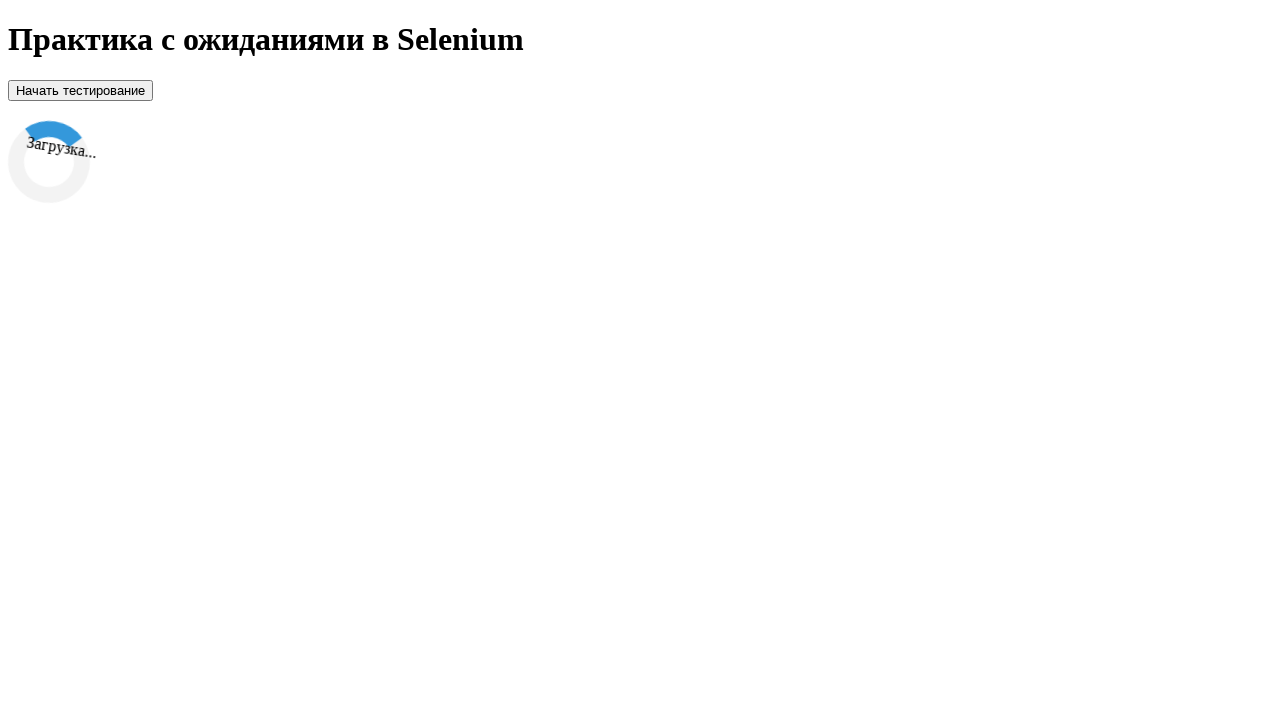

Waited 1 second for loader to appear
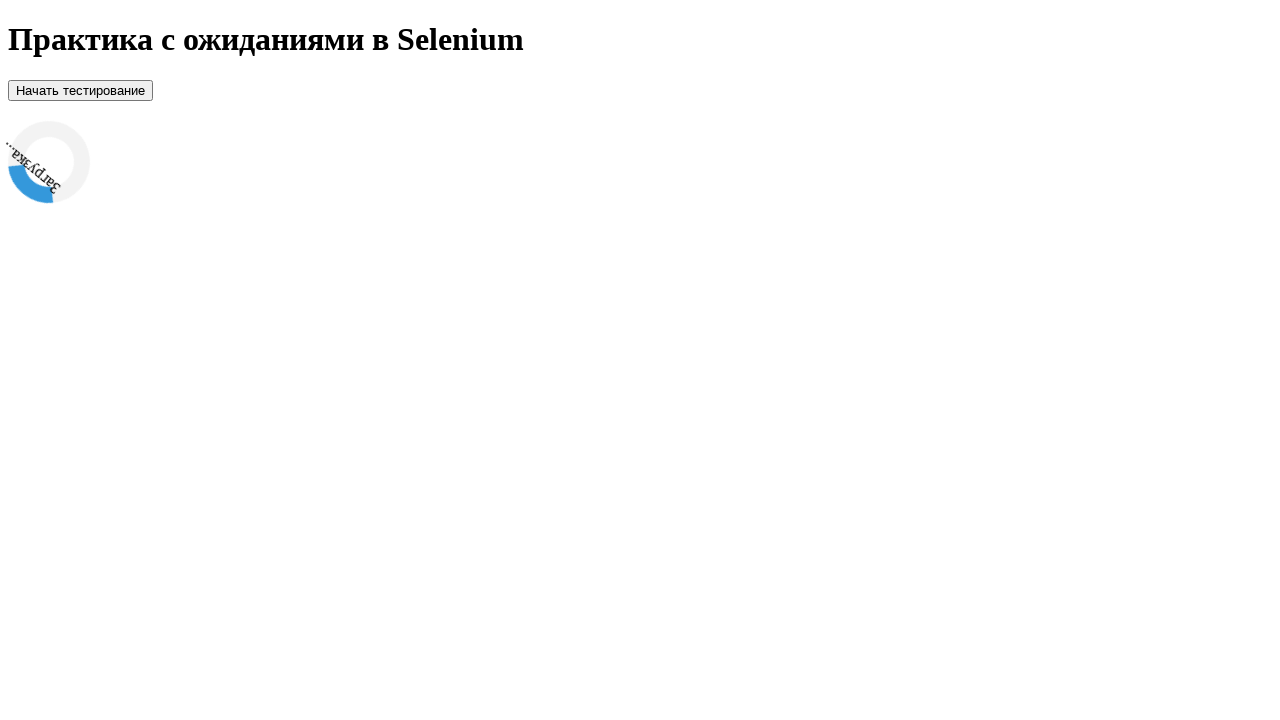

Verified loader element is visible
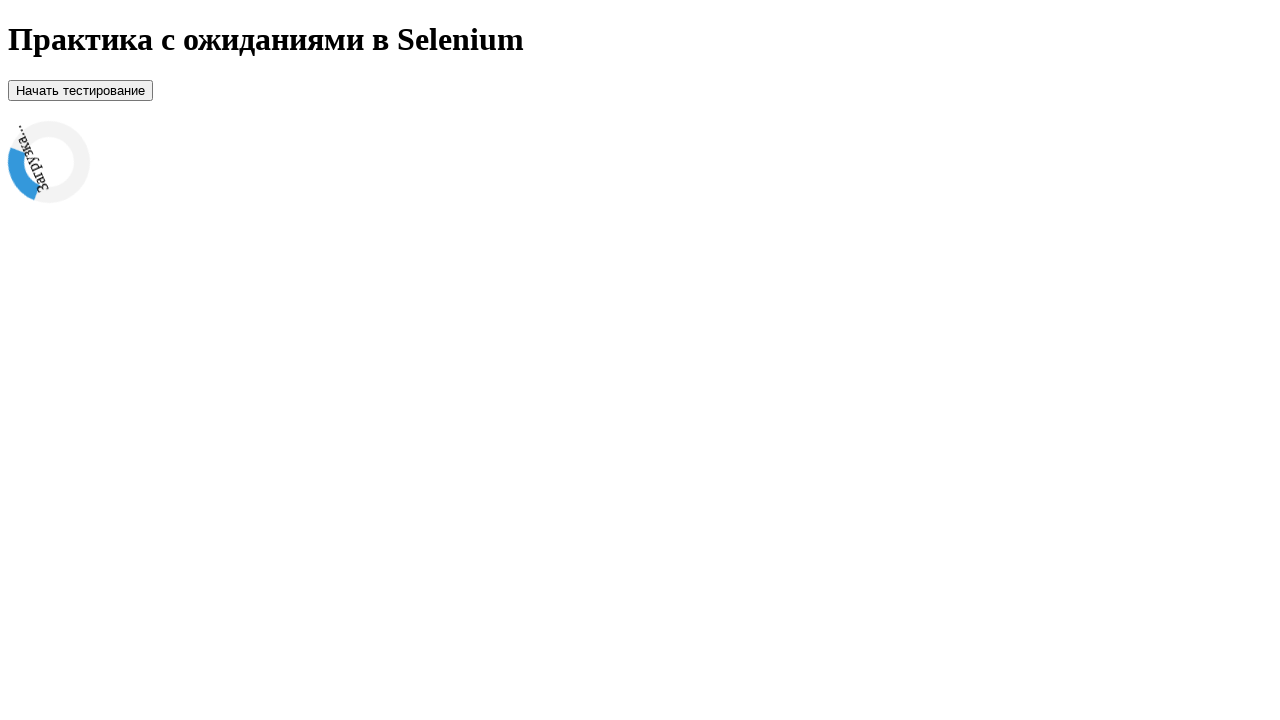

Waited 2 seconds for success message to appear
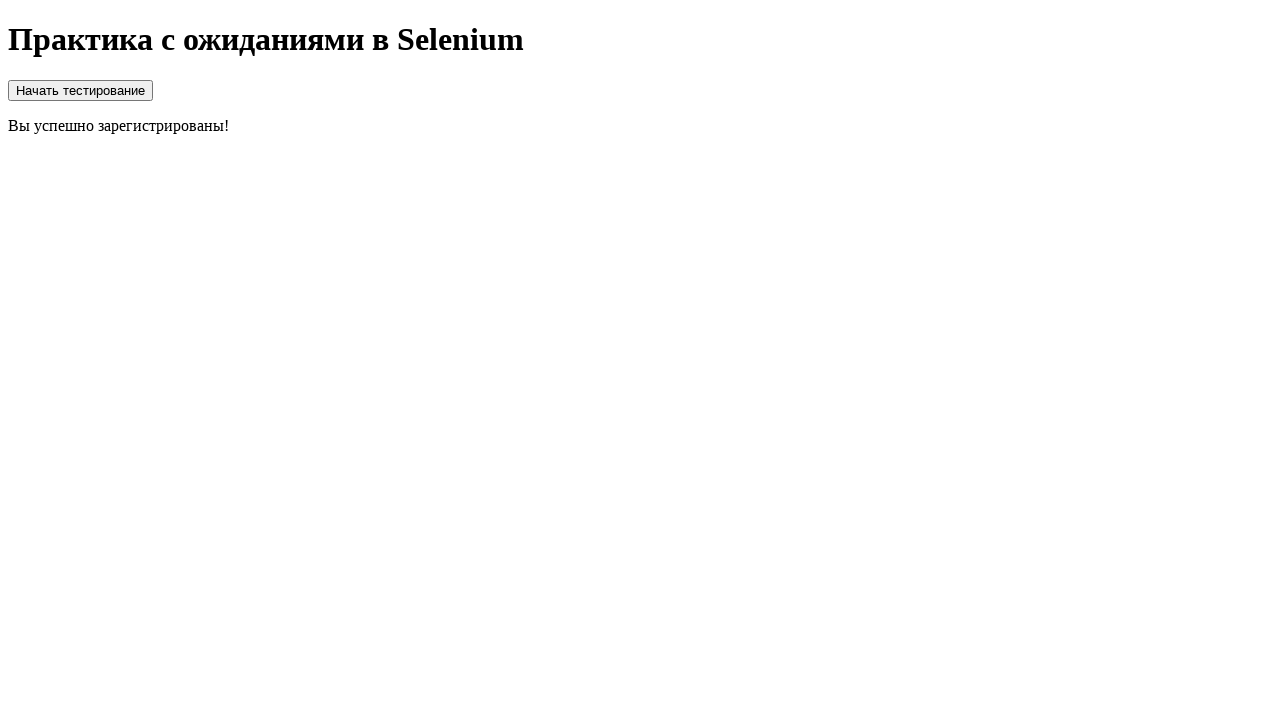

Verified success message displays 'Вы успешно зарегистрированы!'
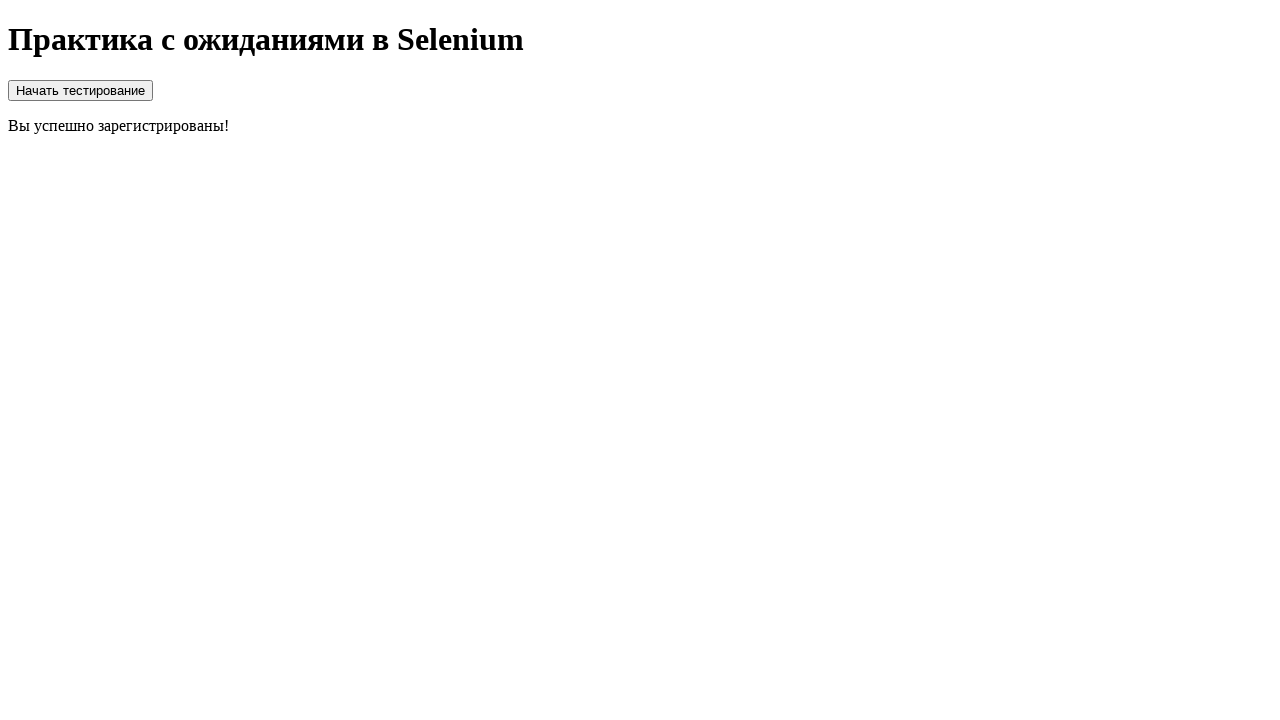

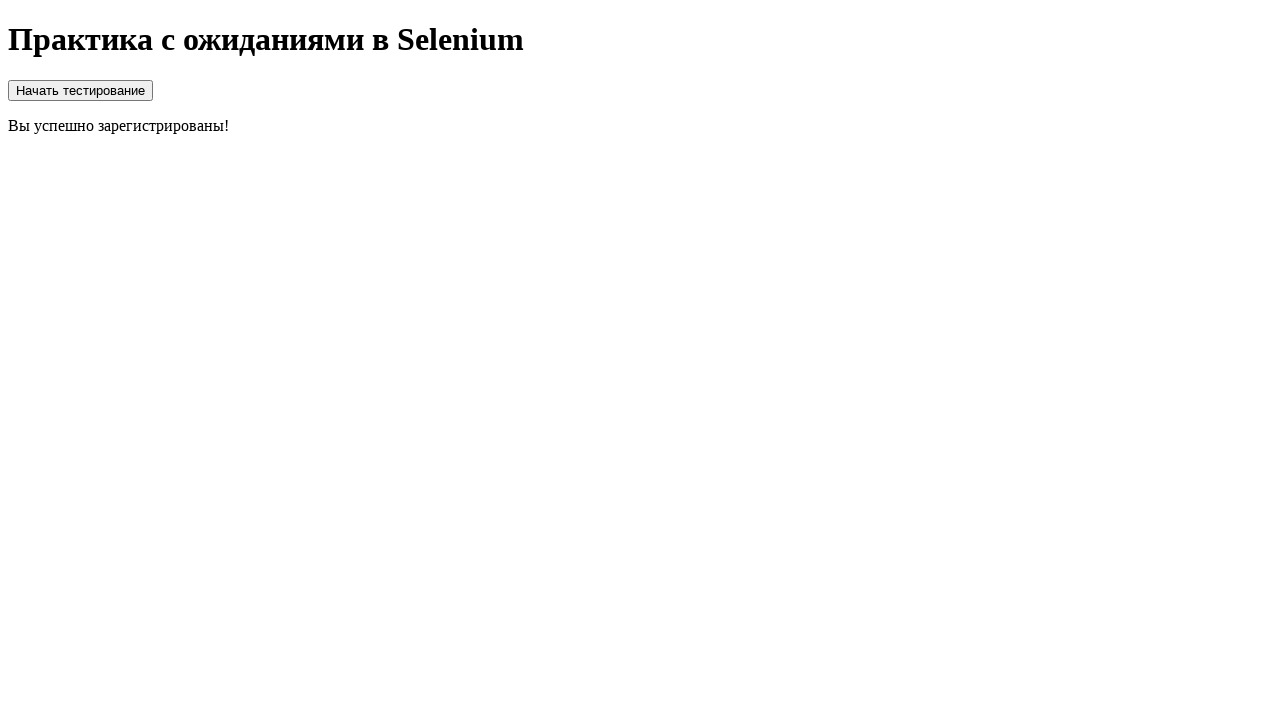